Tests that the All filter shows all items regardless of completion status

Starting URL: https://demo.playwright.dev/todomvc

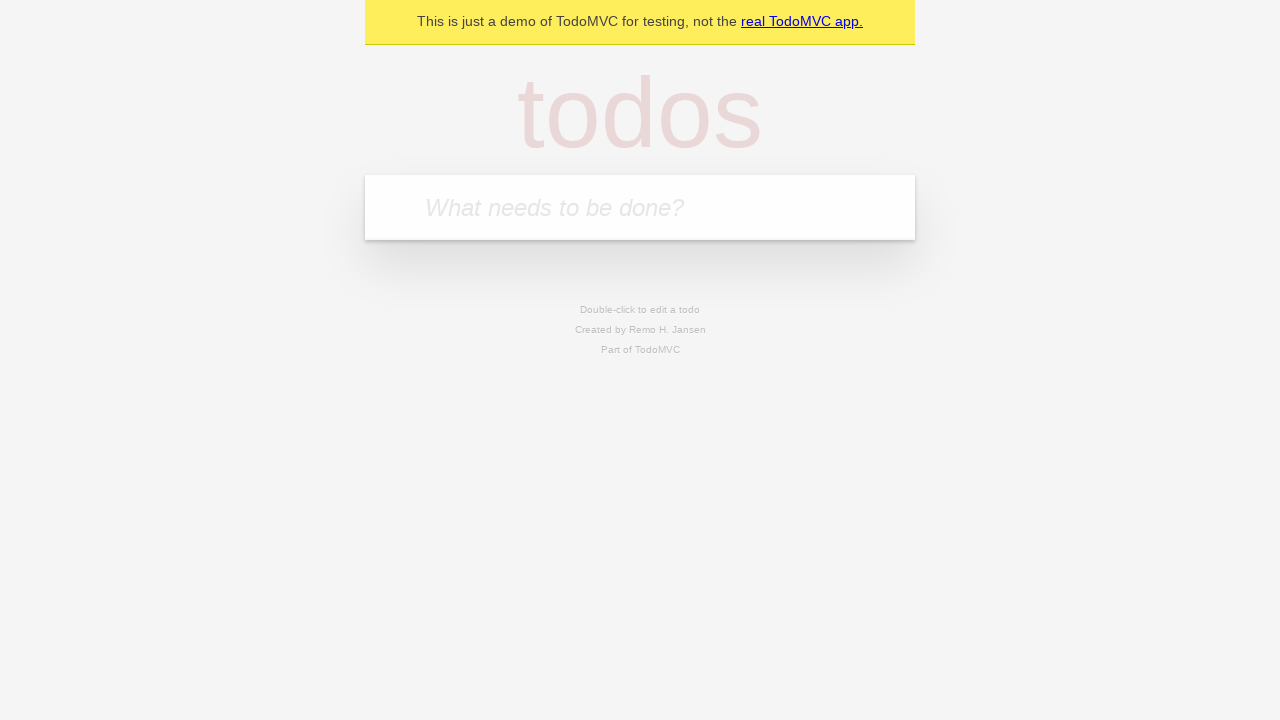

Filled todo input with 'buy some cheese' on internal:attr=[placeholder="What needs to be done?"i]
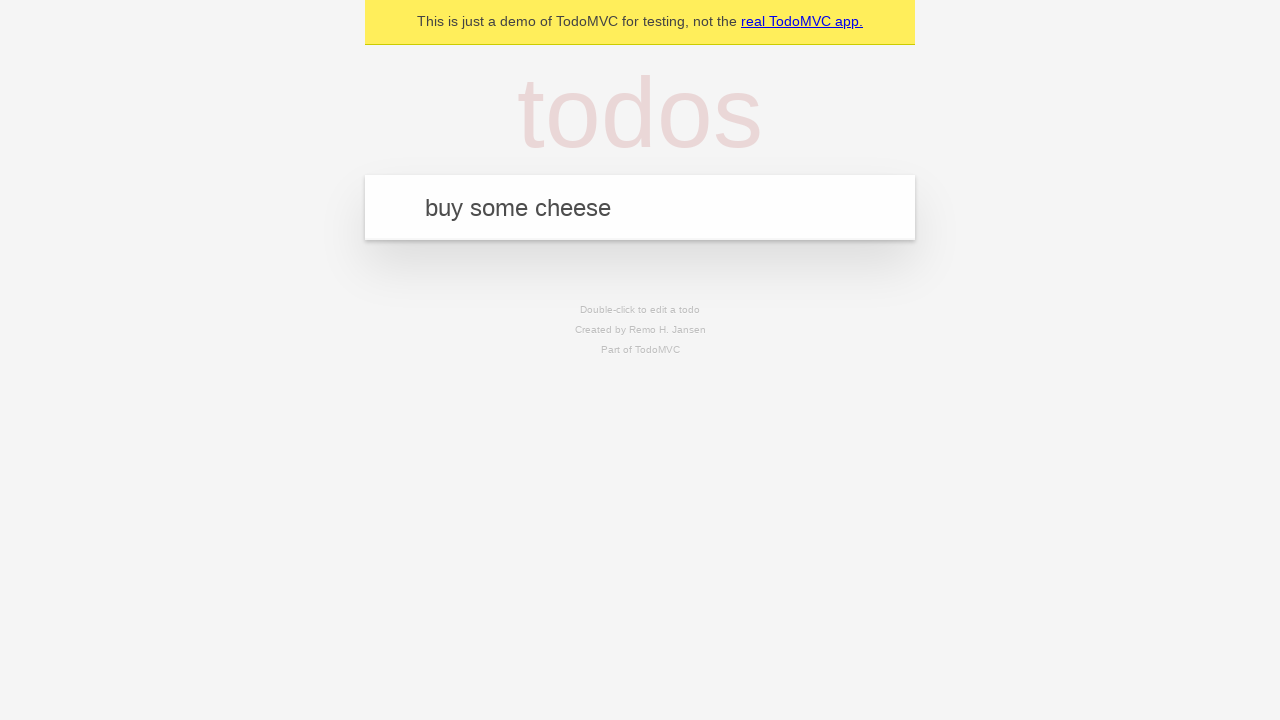

Pressed Enter to create todo 'buy some cheese' on internal:attr=[placeholder="What needs to be done?"i]
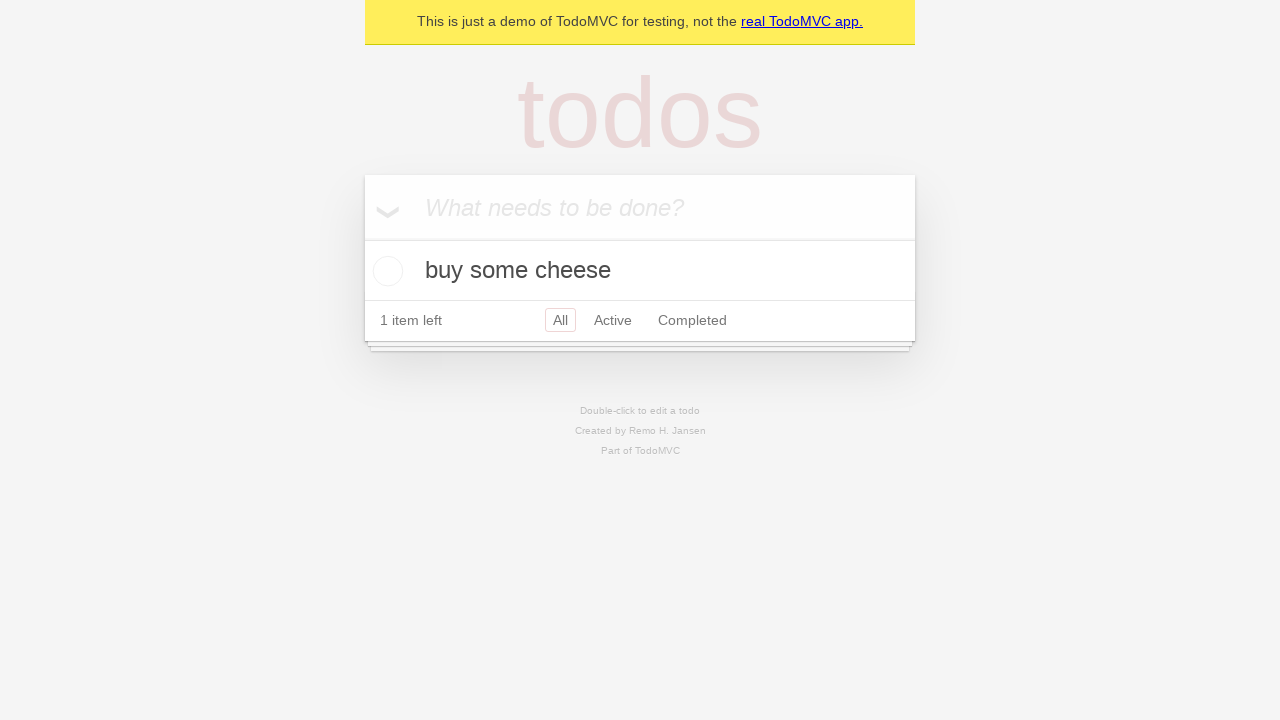

Filled todo input with 'feed the cat' on internal:attr=[placeholder="What needs to be done?"i]
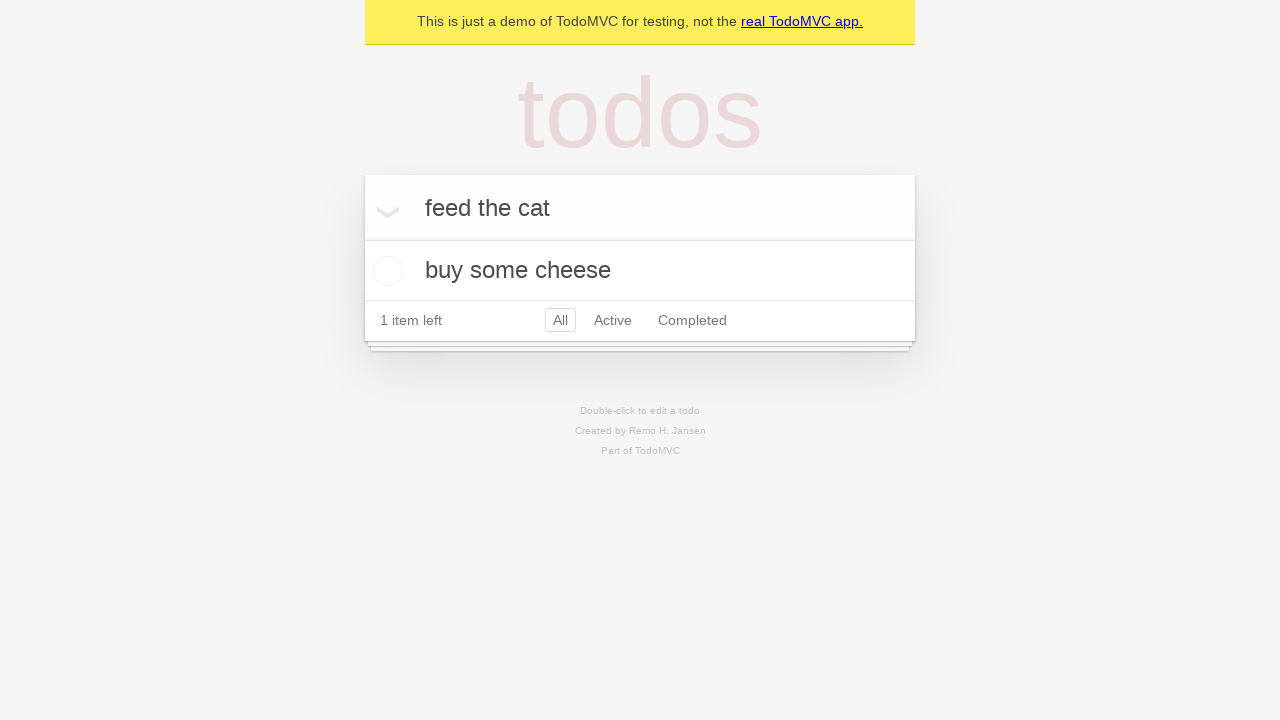

Pressed Enter to create todo 'feed the cat' on internal:attr=[placeholder="What needs to be done?"i]
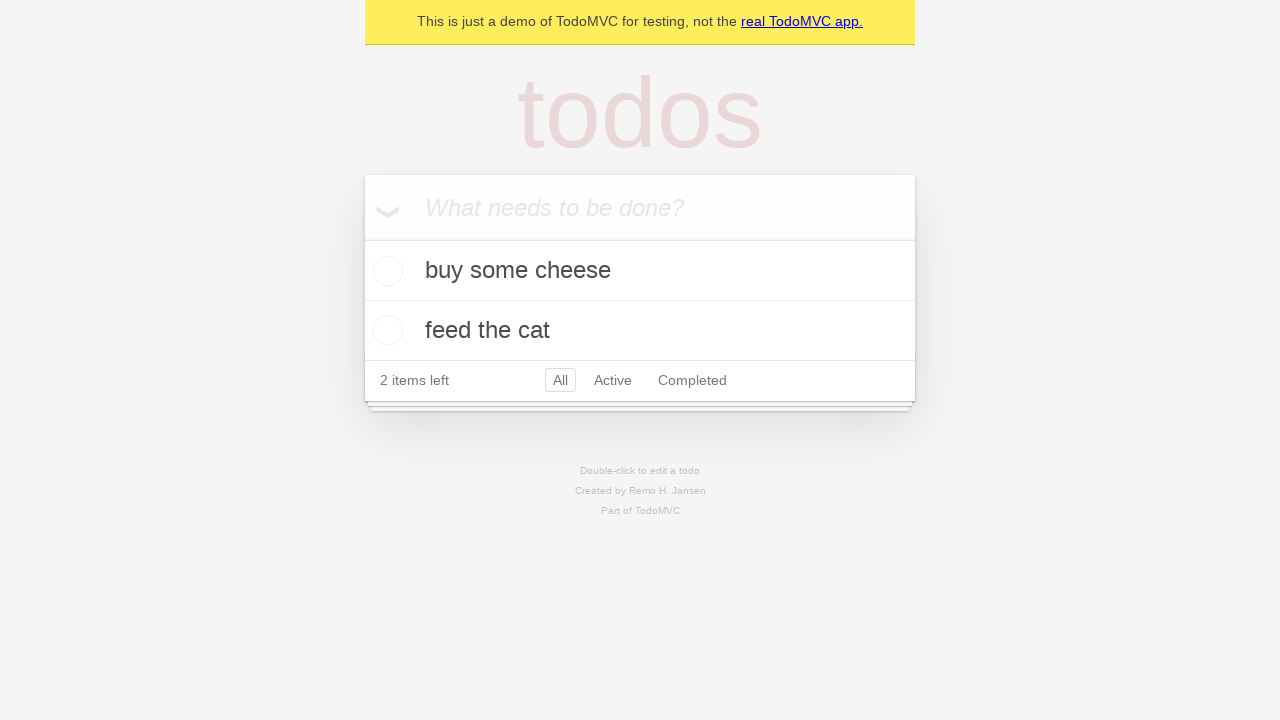

Filled todo input with 'book a doctors appointment' on internal:attr=[placeholder="What needs to be done?"i]
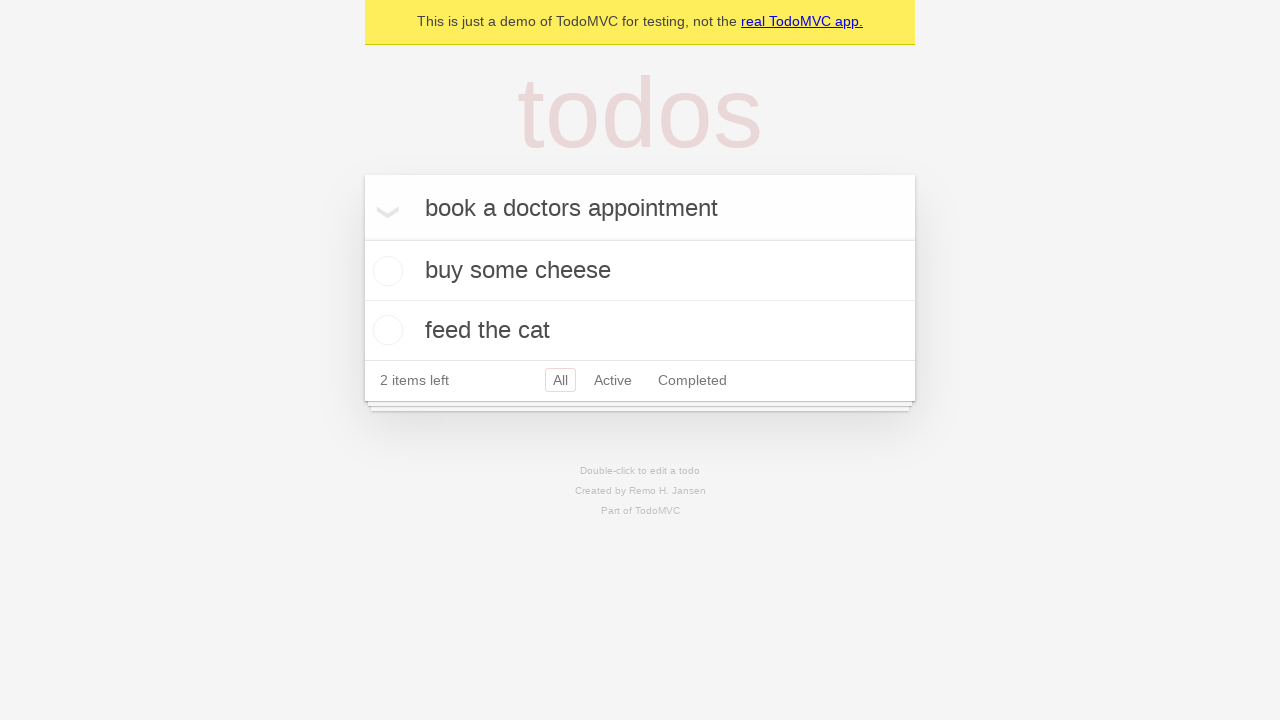

Pressed Enter to create todo 'book a doctors appointment' on internal:attr=[placeholder="What needs to be done?"i]
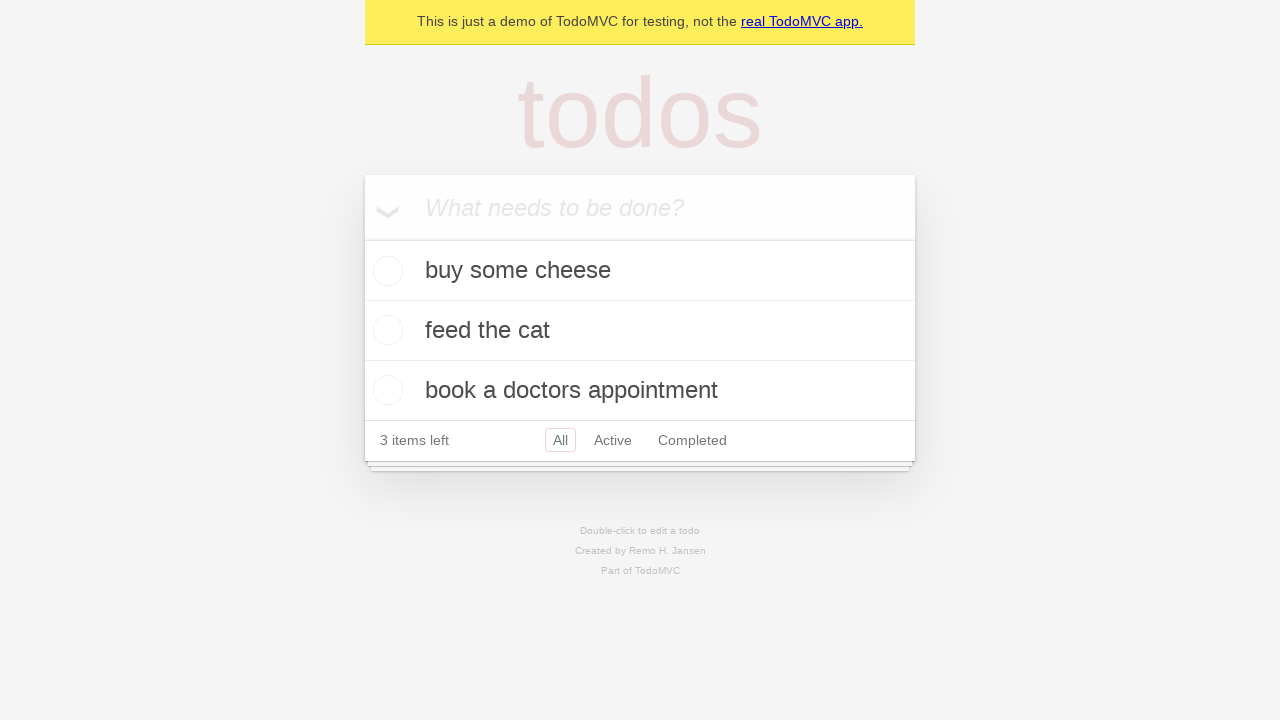

Waited for todos to be created and visible
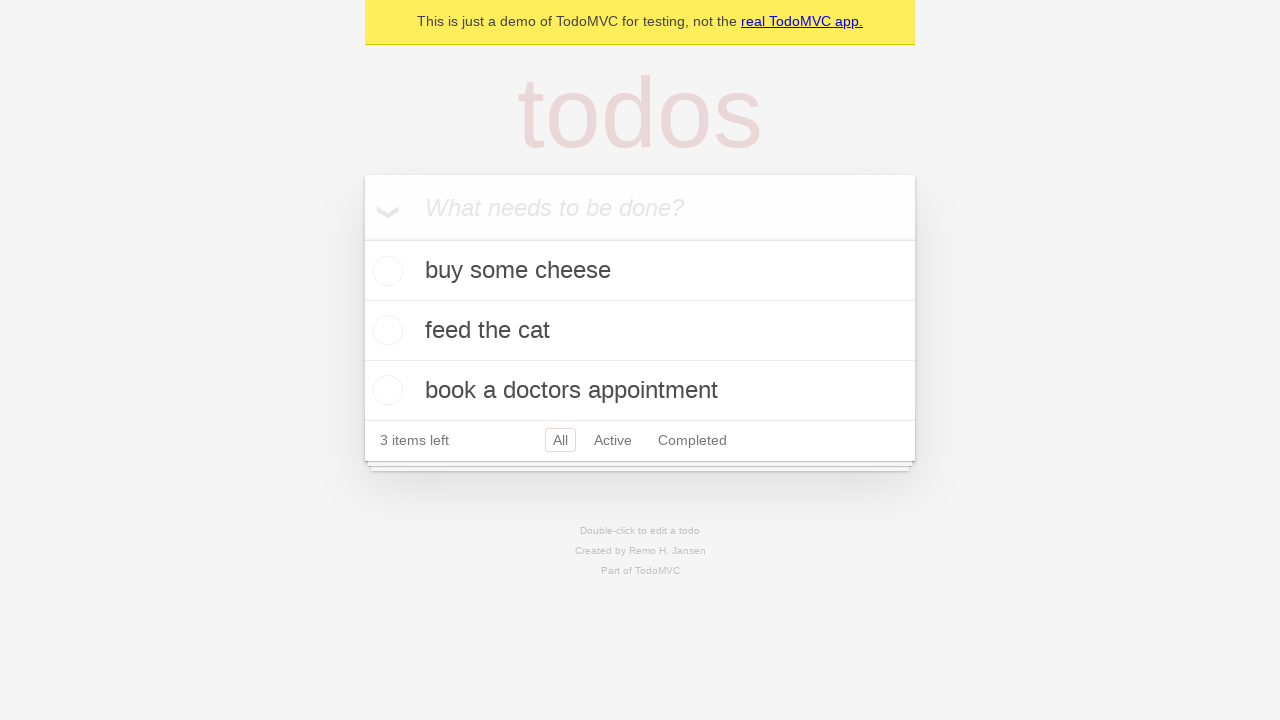

Checked the second todo item at (385, 330) on internal:testid=[data-testid="todo-item"s] >> nth=1 >> internal:role=checkbox
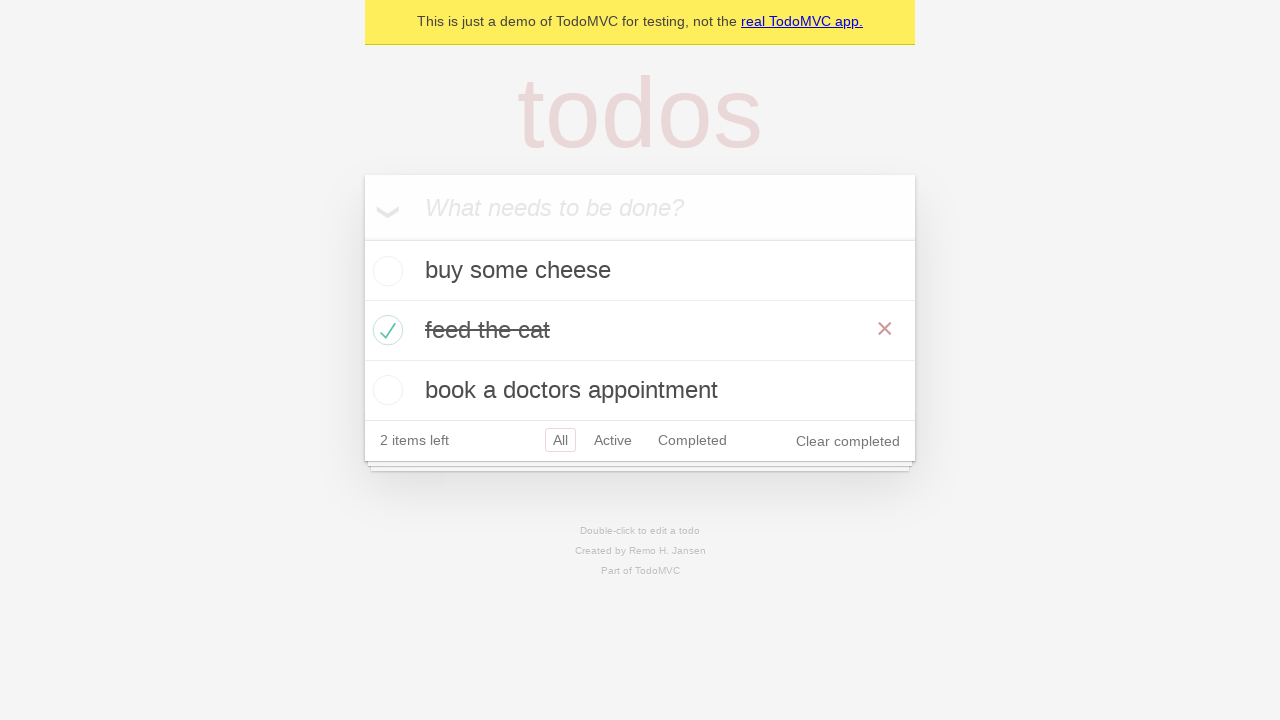

Clicked Active filter at (613, 440) on internal:role=link[name="Active"i]
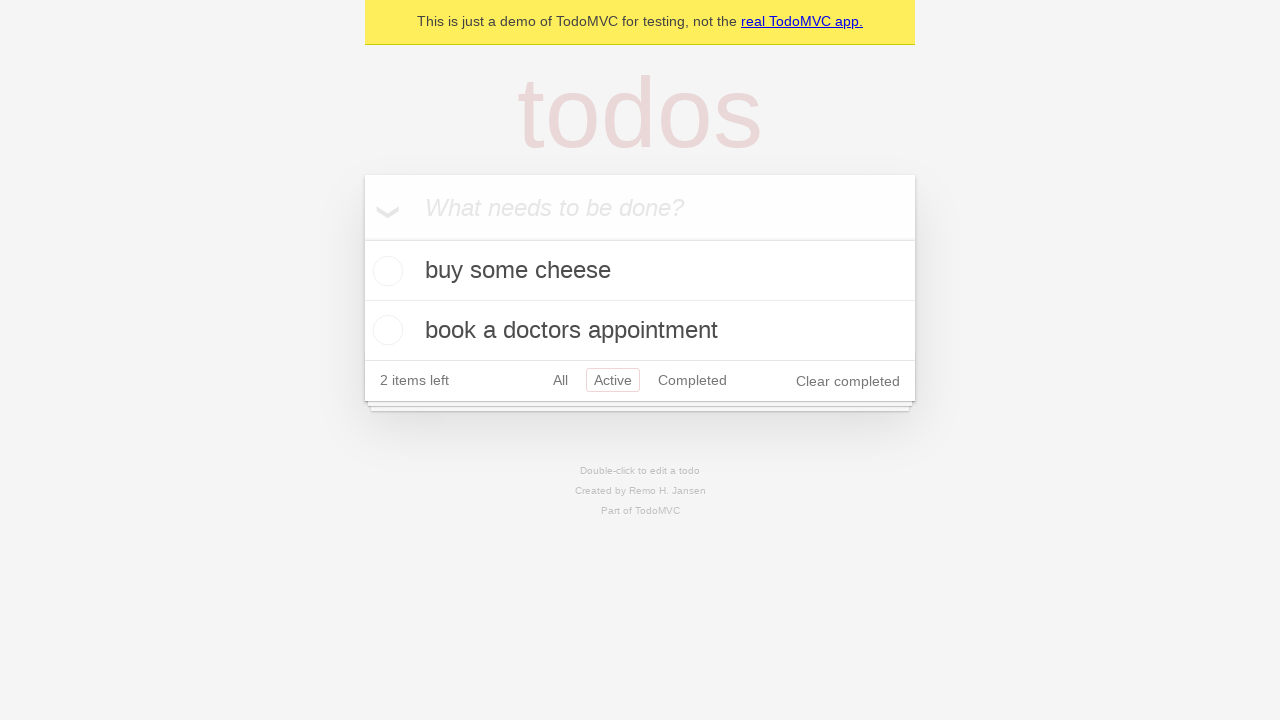

Clicked Completed filter at (692, 380) on internal:role=link[name="Completed"i]
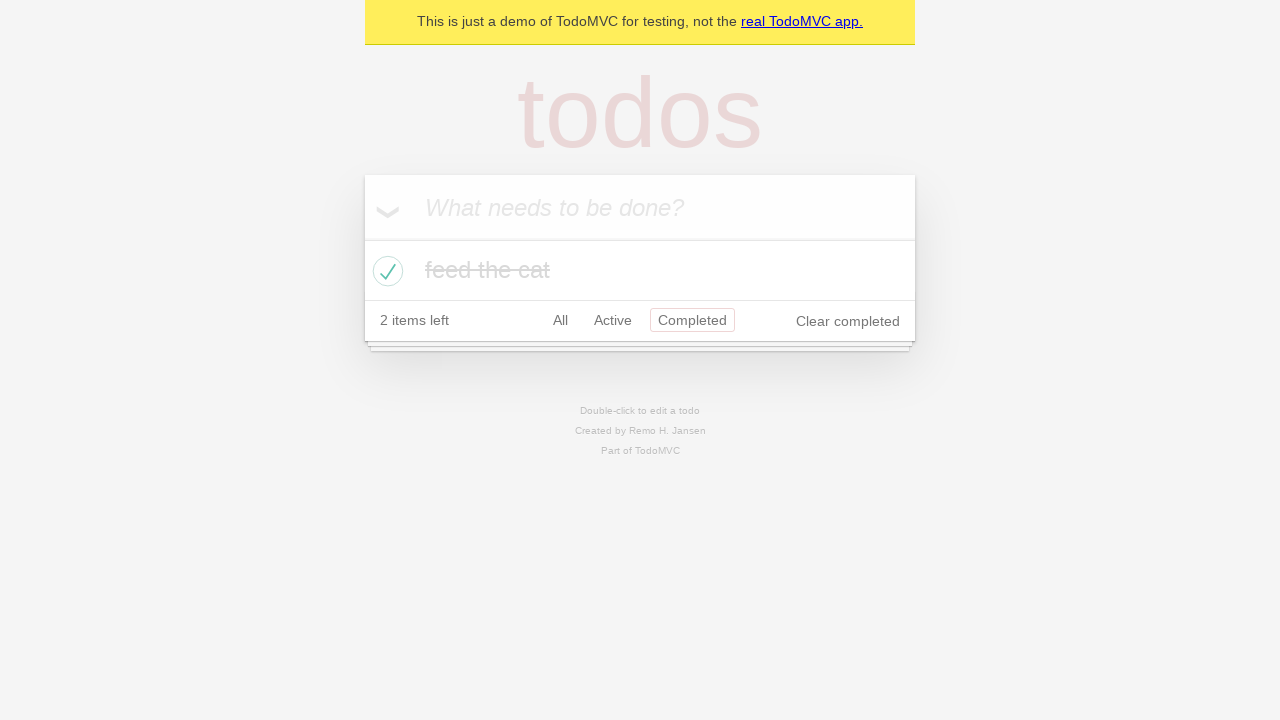

Clicked All filter to display all items at (560, 320) on internal:role=link[name="All"i]
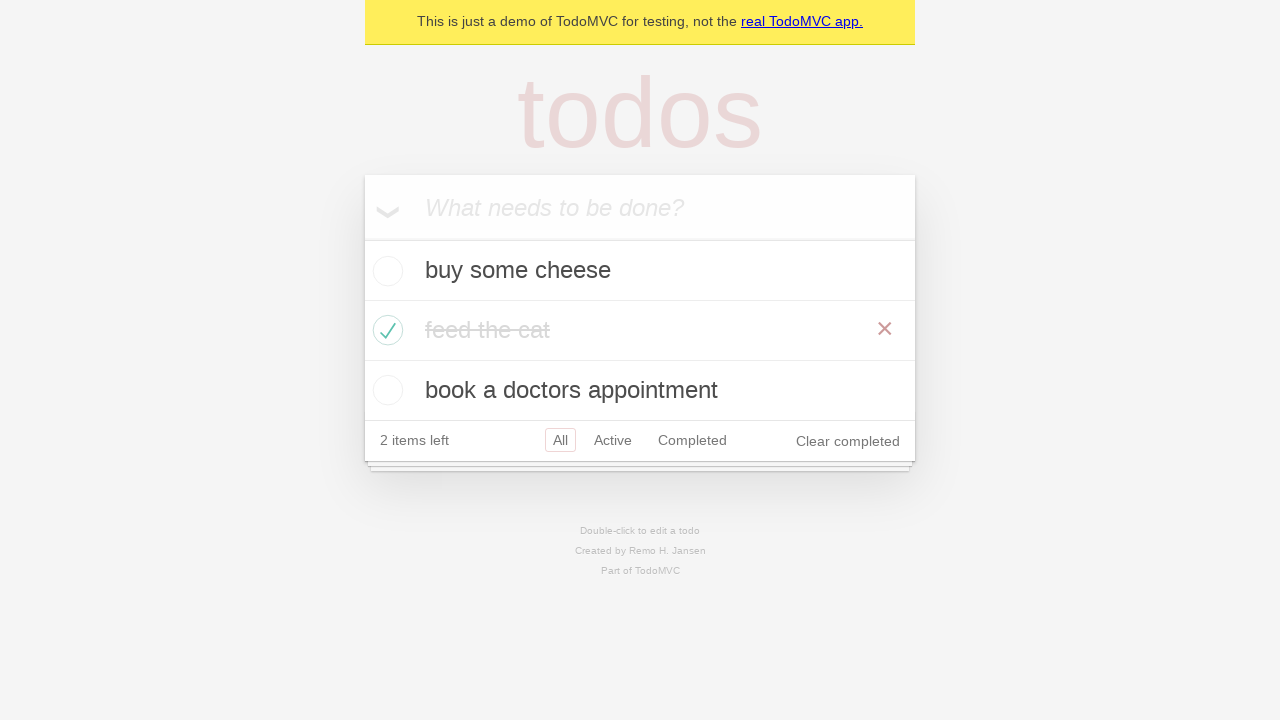

Waited for All filter to apply
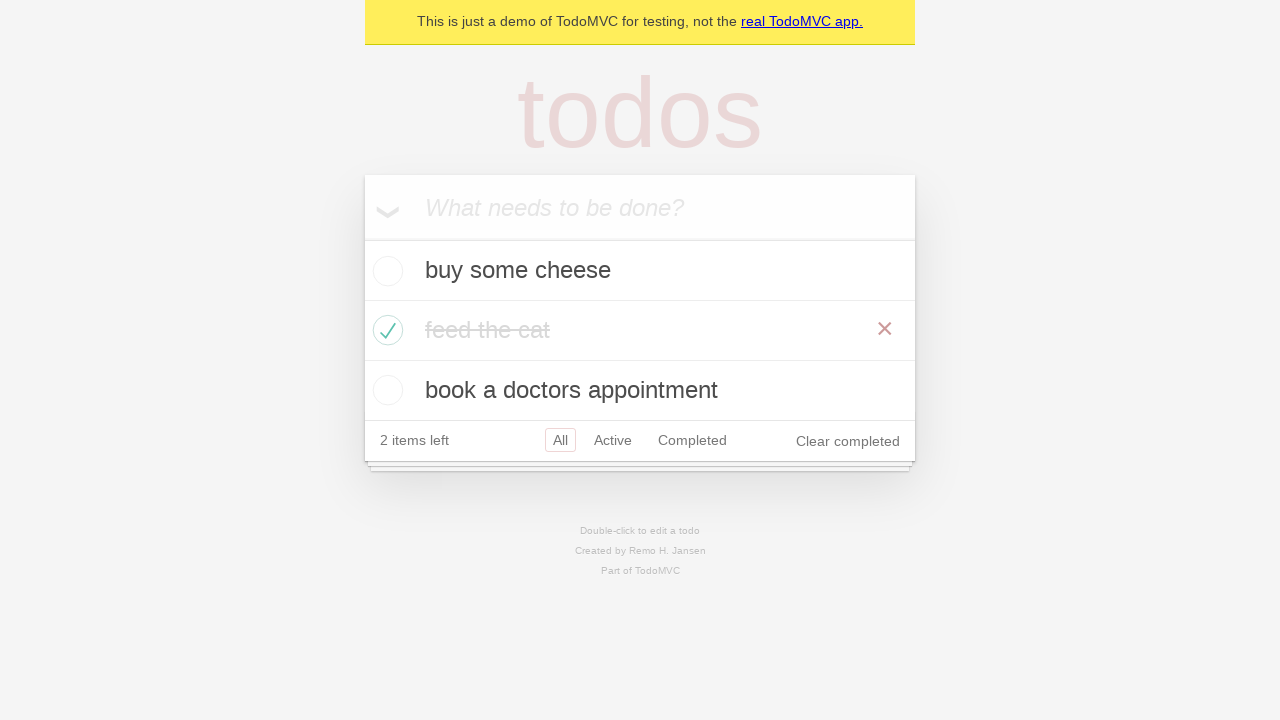

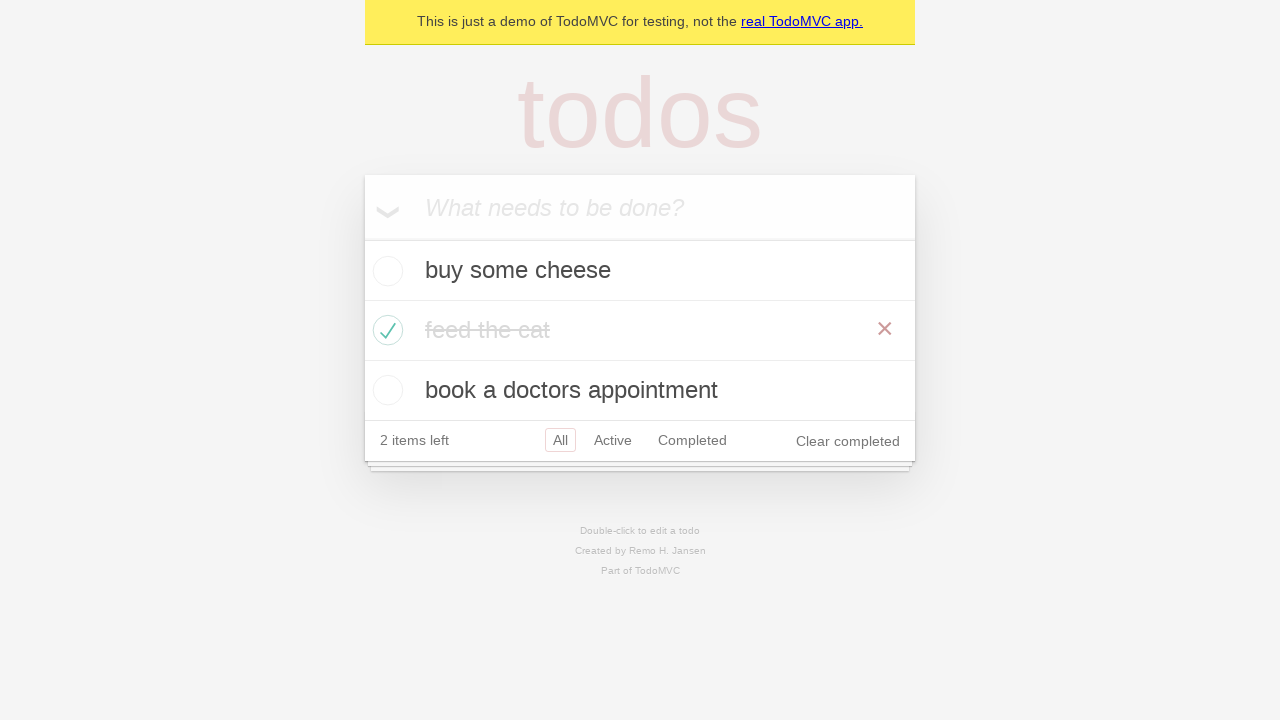